Tests mouse interactions on a webpage including clicks, right-clicks, and double-clicks on various elements

Starting URL: http://www.theTestingWorld.com

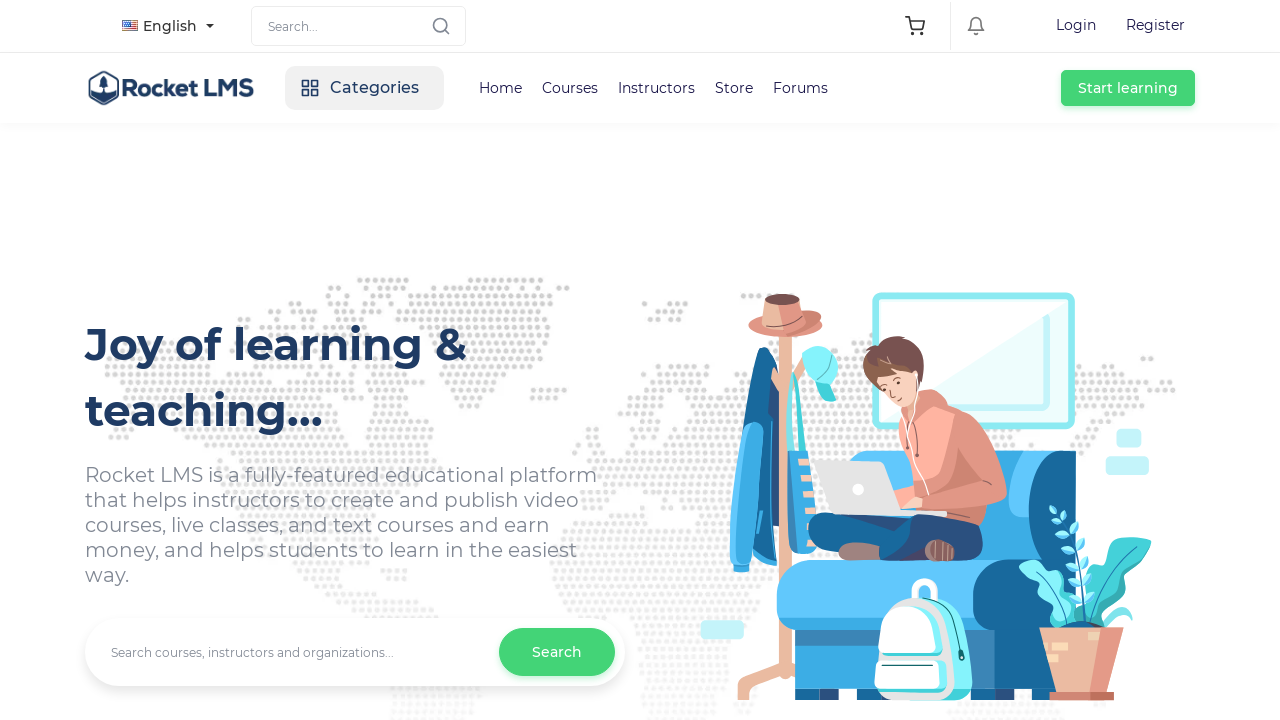

Clicked on page body at (640, 360) on body
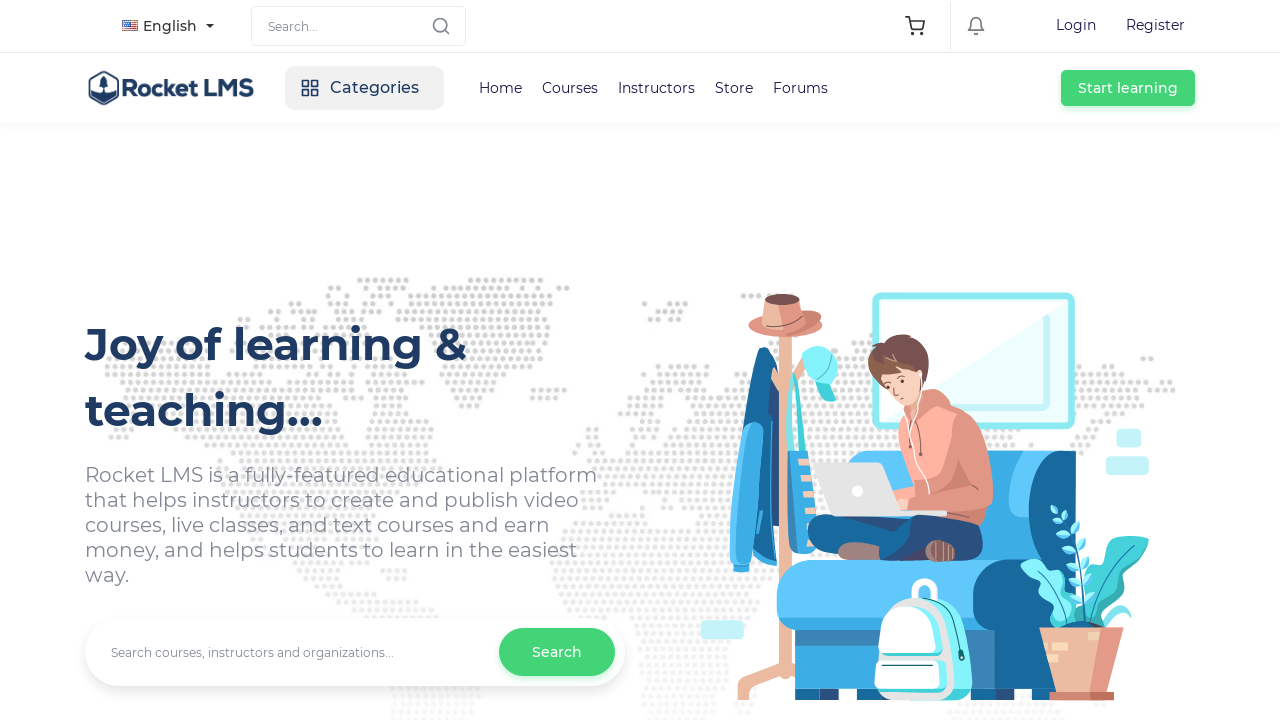

Right-clicked on page body at (640, 360) on body
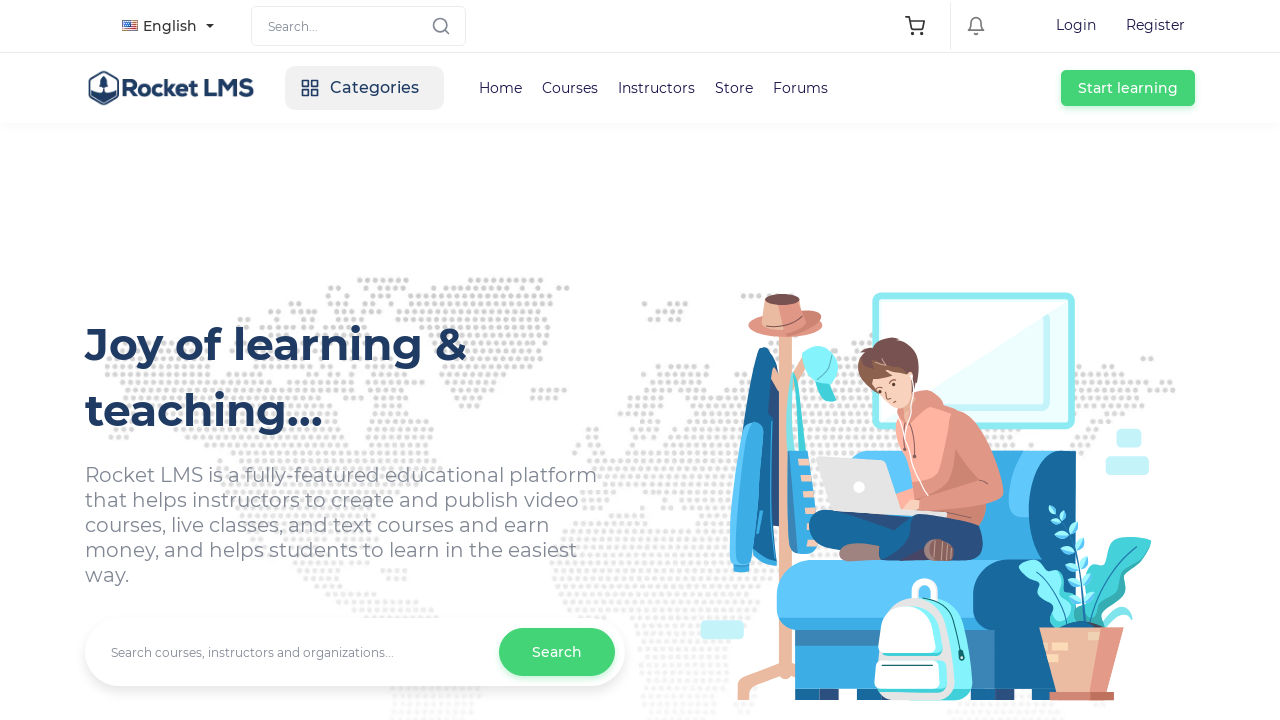

Clicked on Login link at (1076, 26) on xpath=//a[text()='Login']
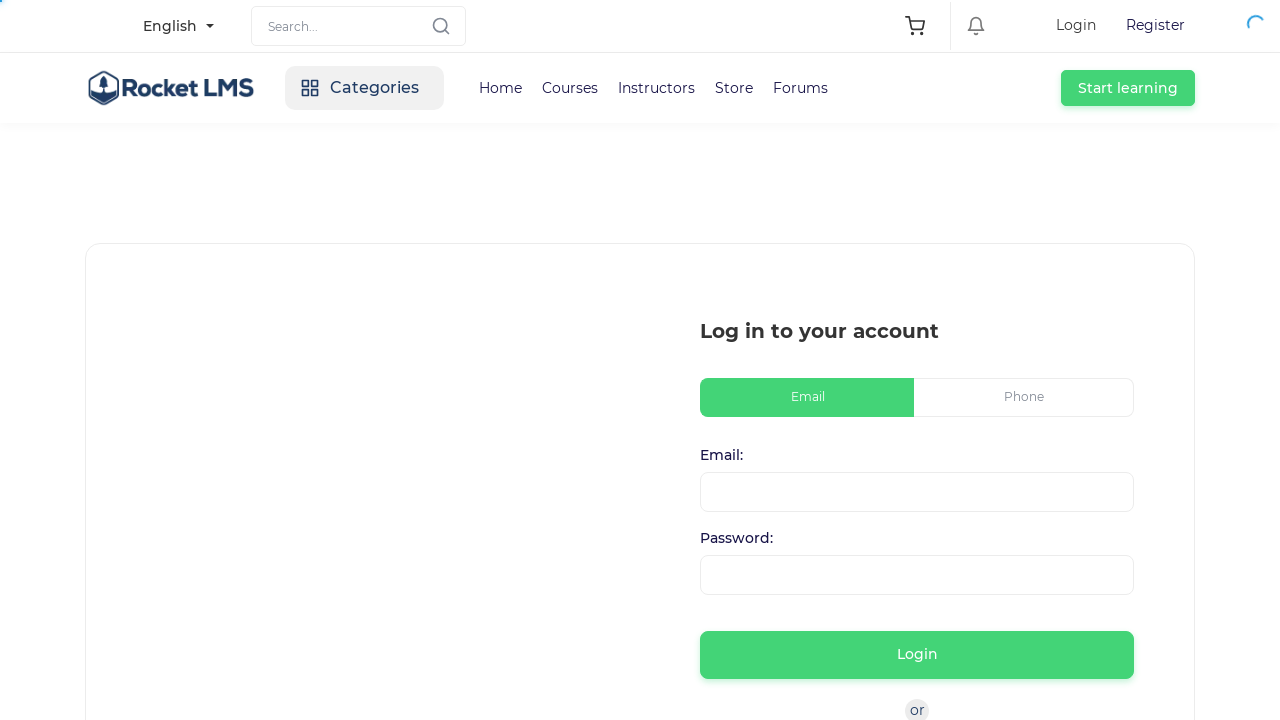

Double-clicked on Login link at (1076, 26) on xpath=//a[text()='Login']
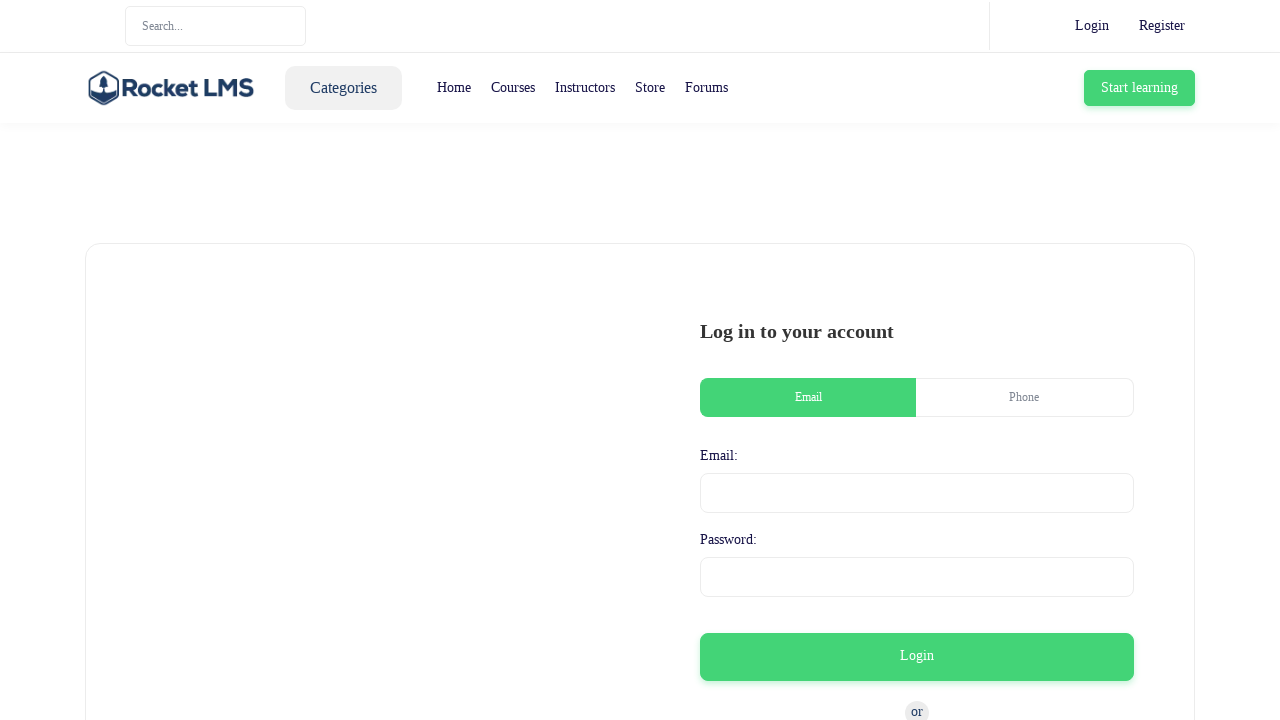

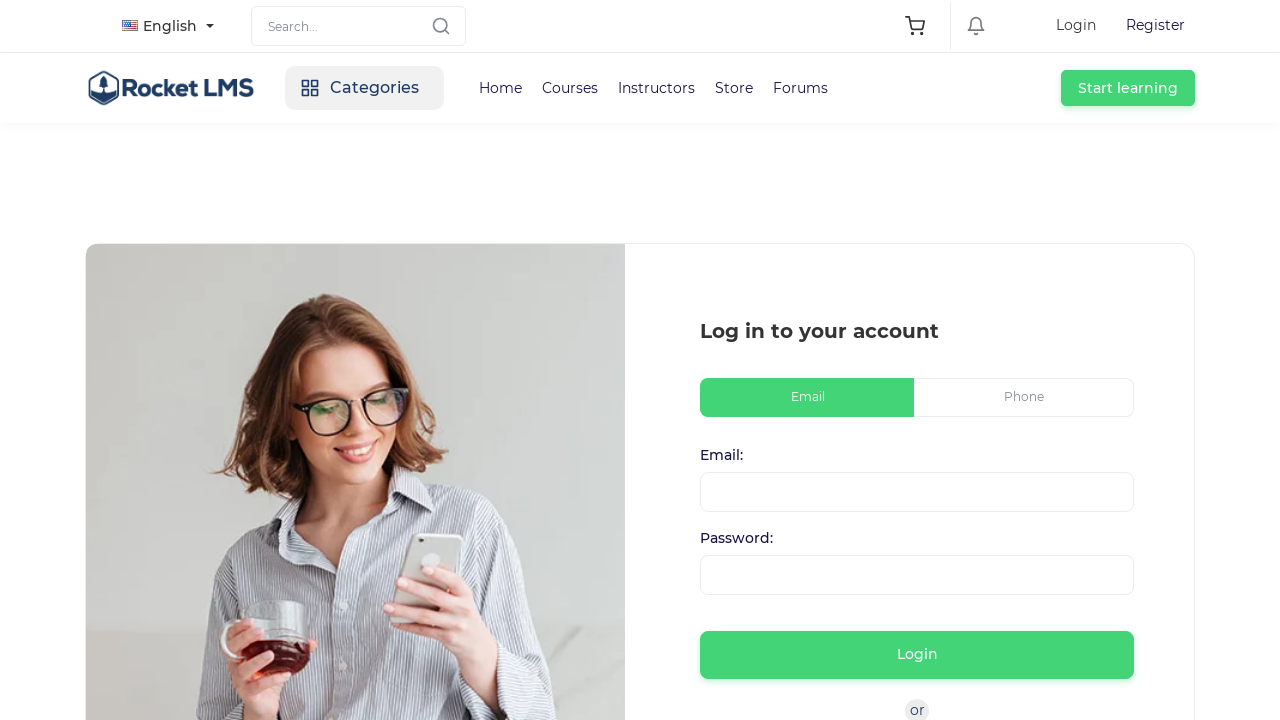